Tests web table sorting functionality on W3Schools by reading table data, clicking the sort button, and verifying the table contents change after sorting.

Starting URL: https://www.w3schools.com/howto/howto_js_sort_table.asp

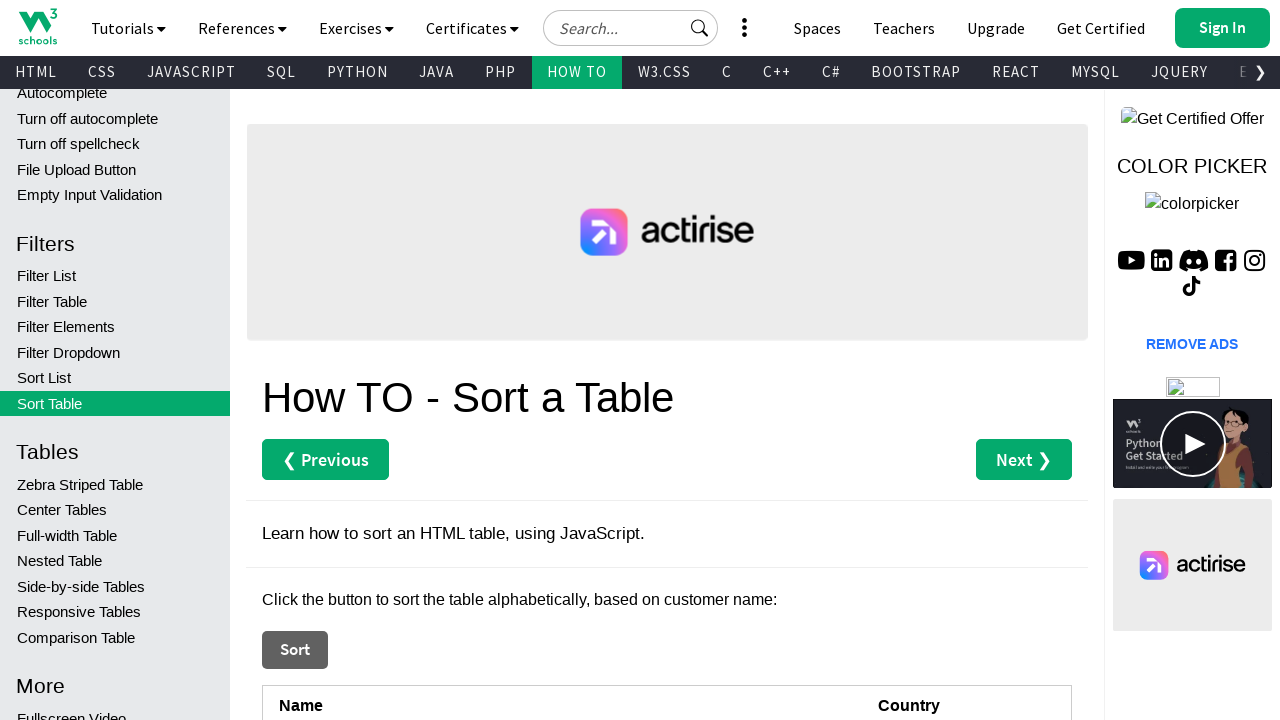

Waited for table with id 'myTable' to be visible
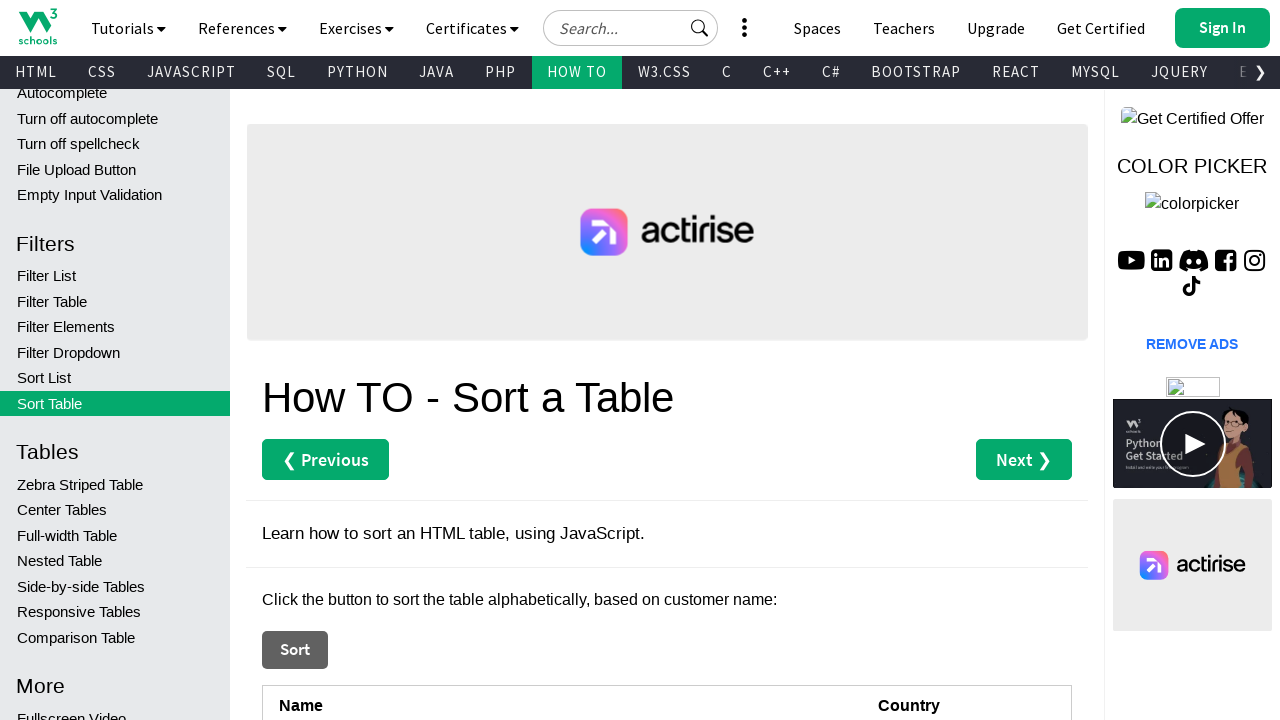

Retrieved default list of countries from table first column
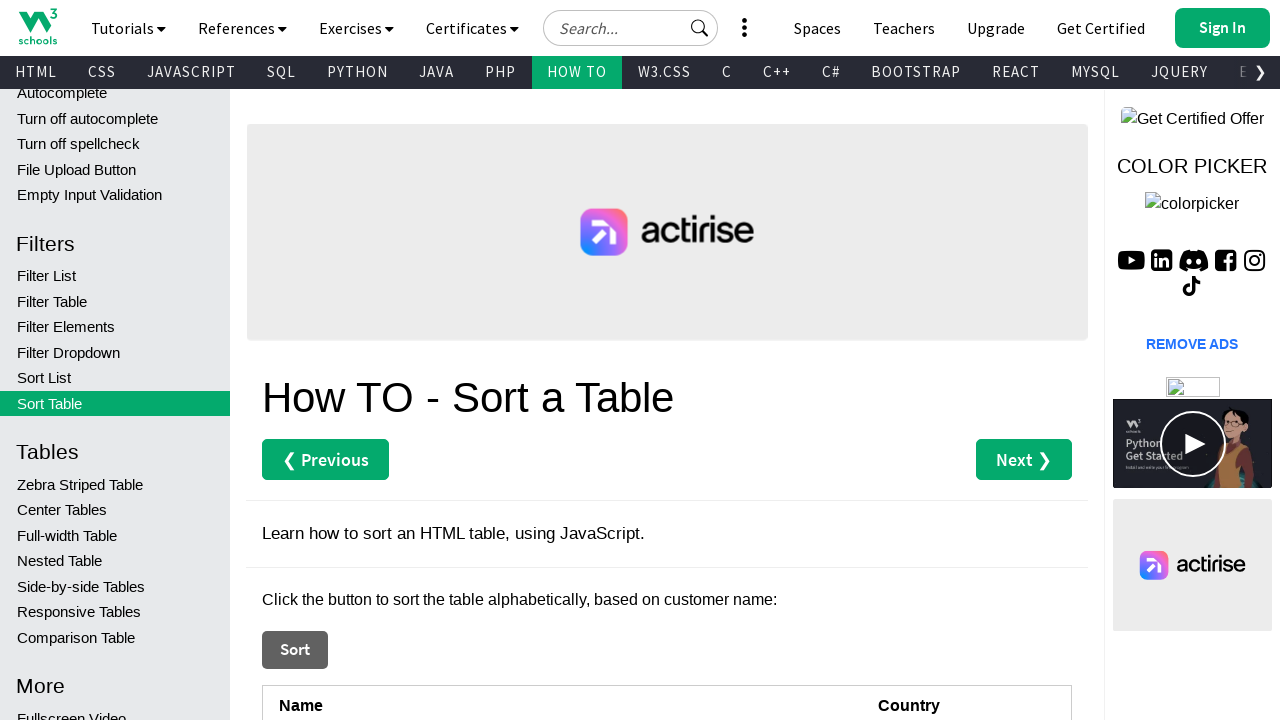

Clicked the Sort button to sort table at (295, 650) on button:has-text('Sort')
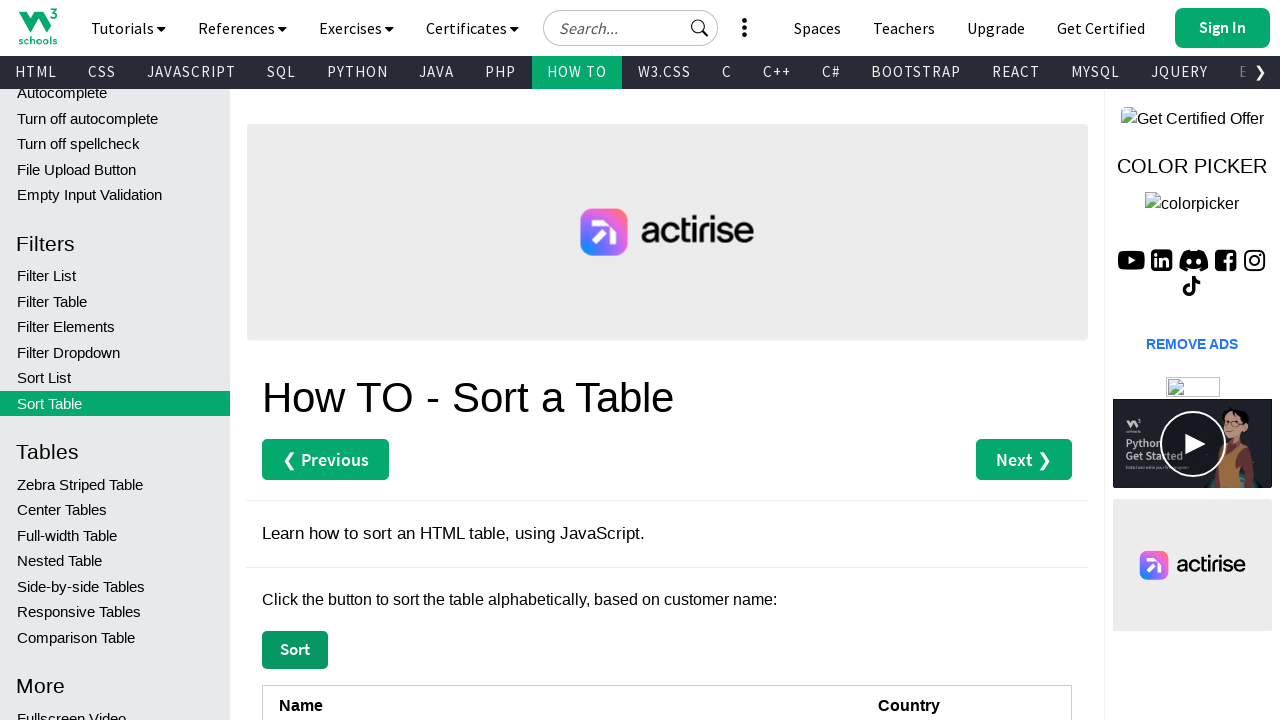

Waited 500ms for table sorting to complete
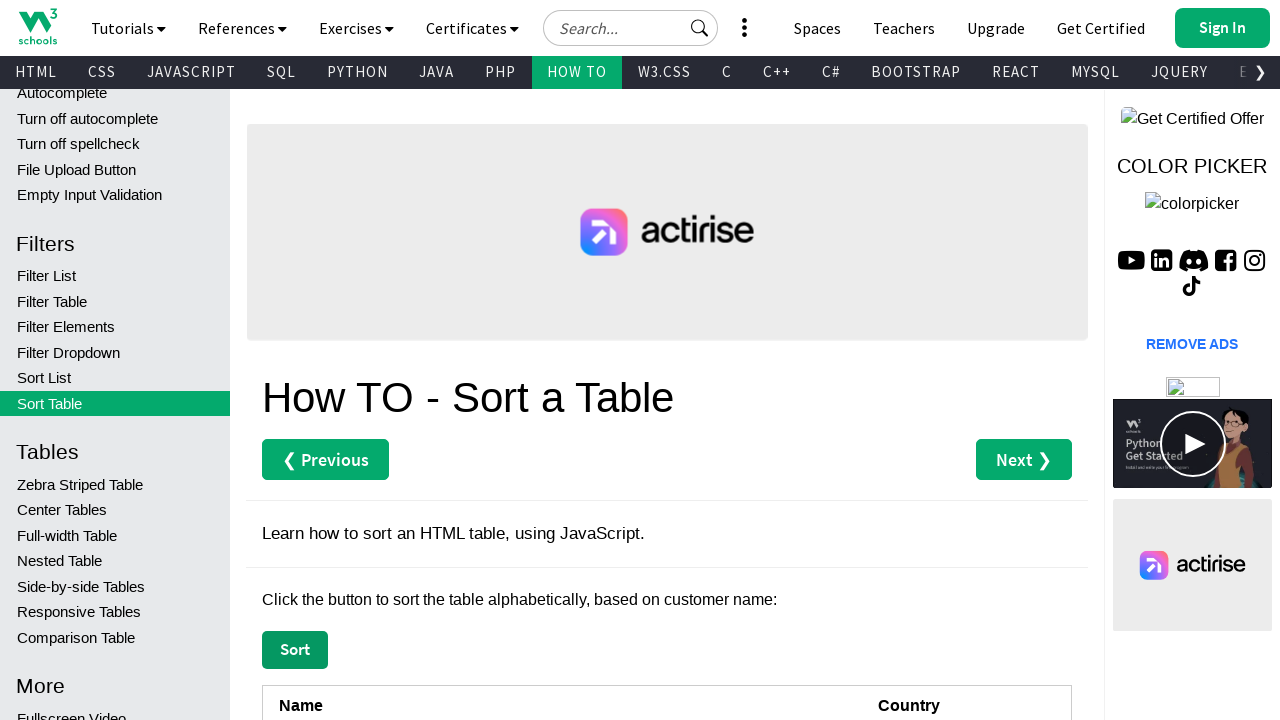

Retrieved sorted list of countries from table first column after sorting
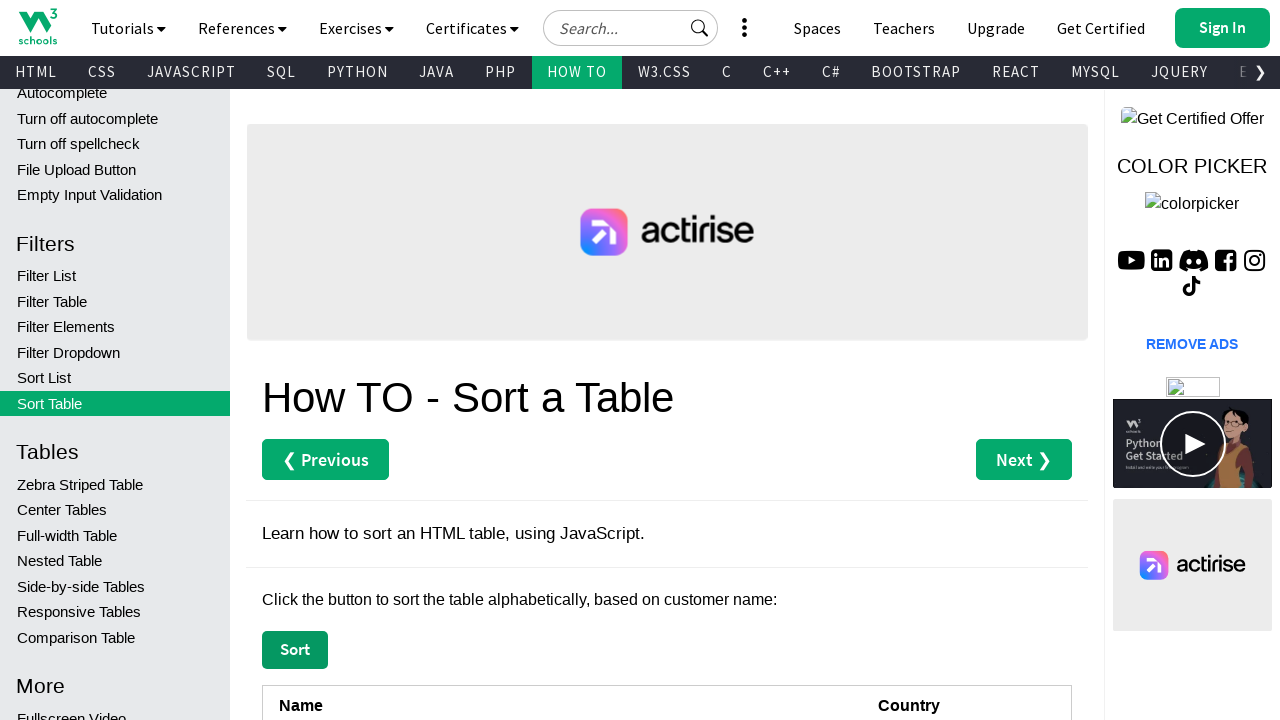

Verified table header is present in Name column
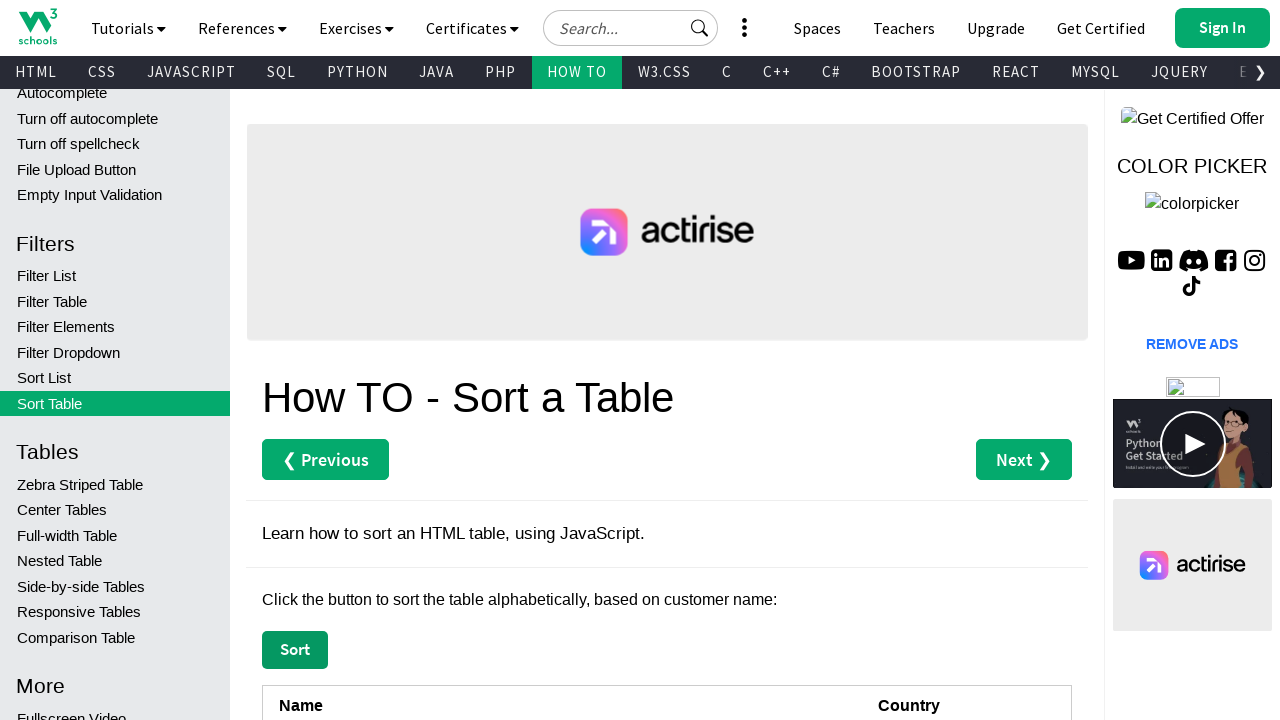

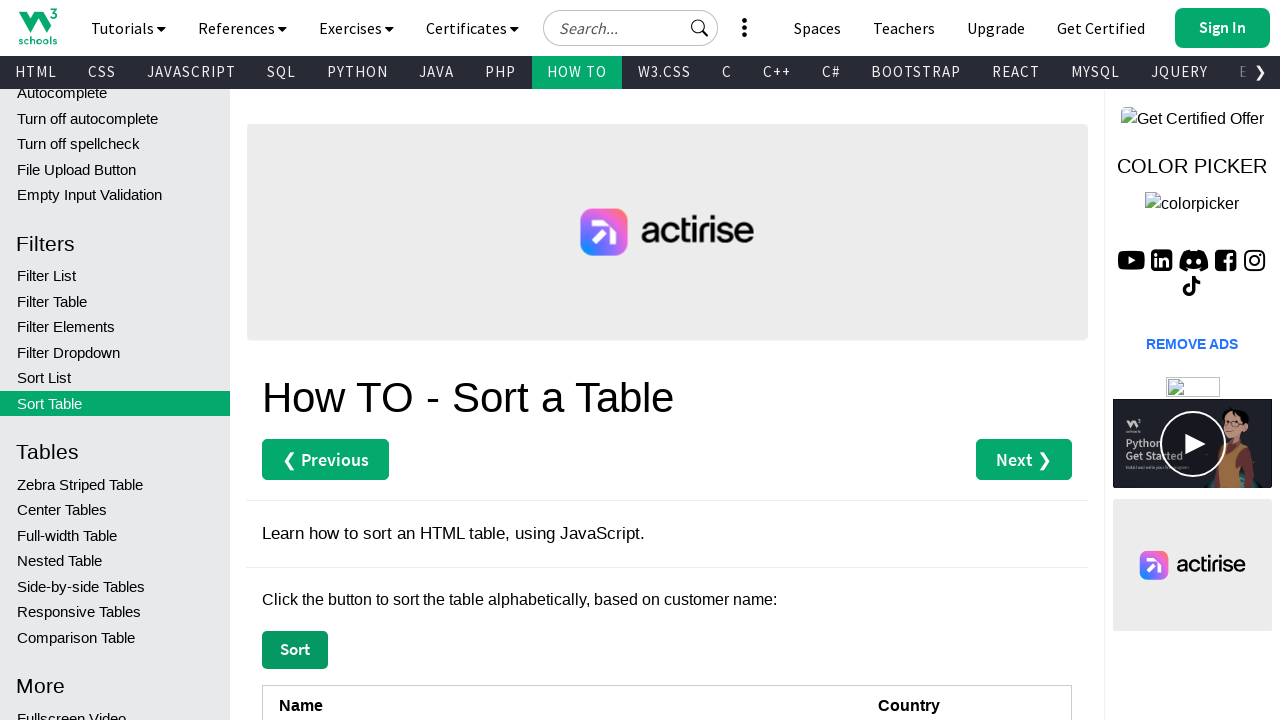